Navigates to Nykaa website and hovers over the brands menu to reveal the Popular submenu

Starting URL: https://www.nykaa.com/

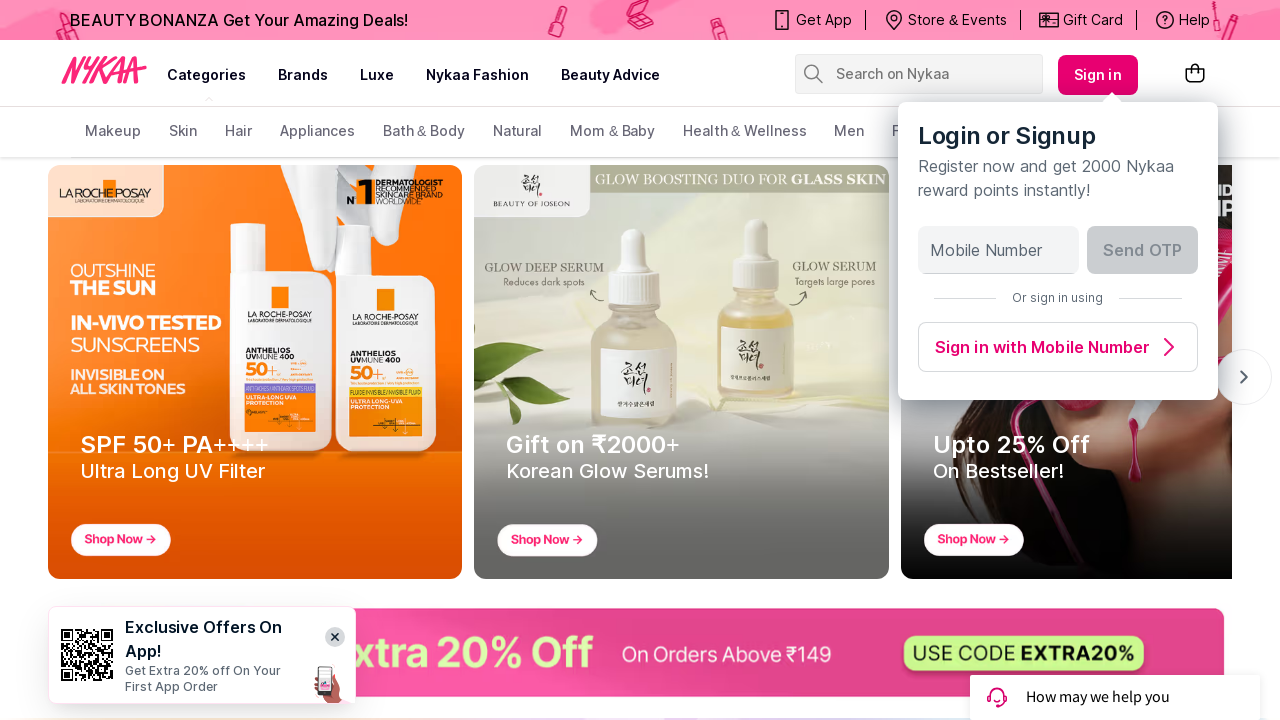

Hovered over the brands menu item at (303, 75) on xpath=//a[text()='brands']
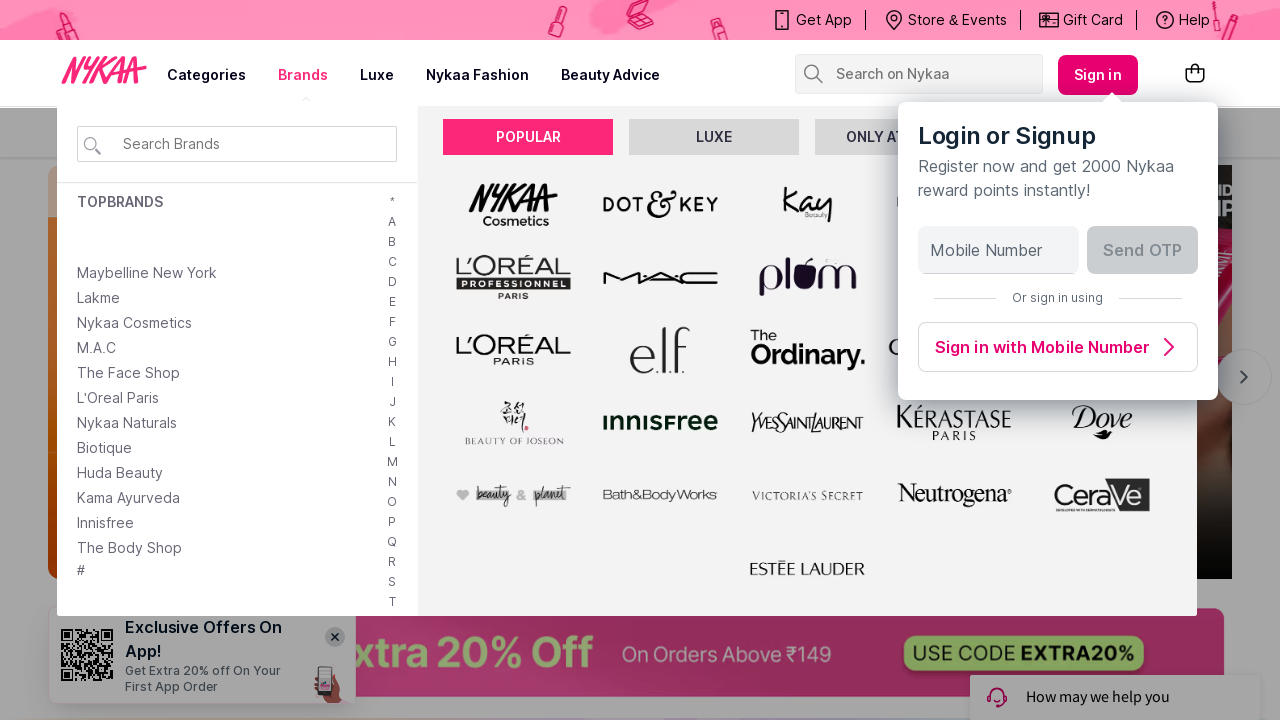

Hovered over the Popular submenu item at (528, 137) on xpath=//a[text()='Popular']
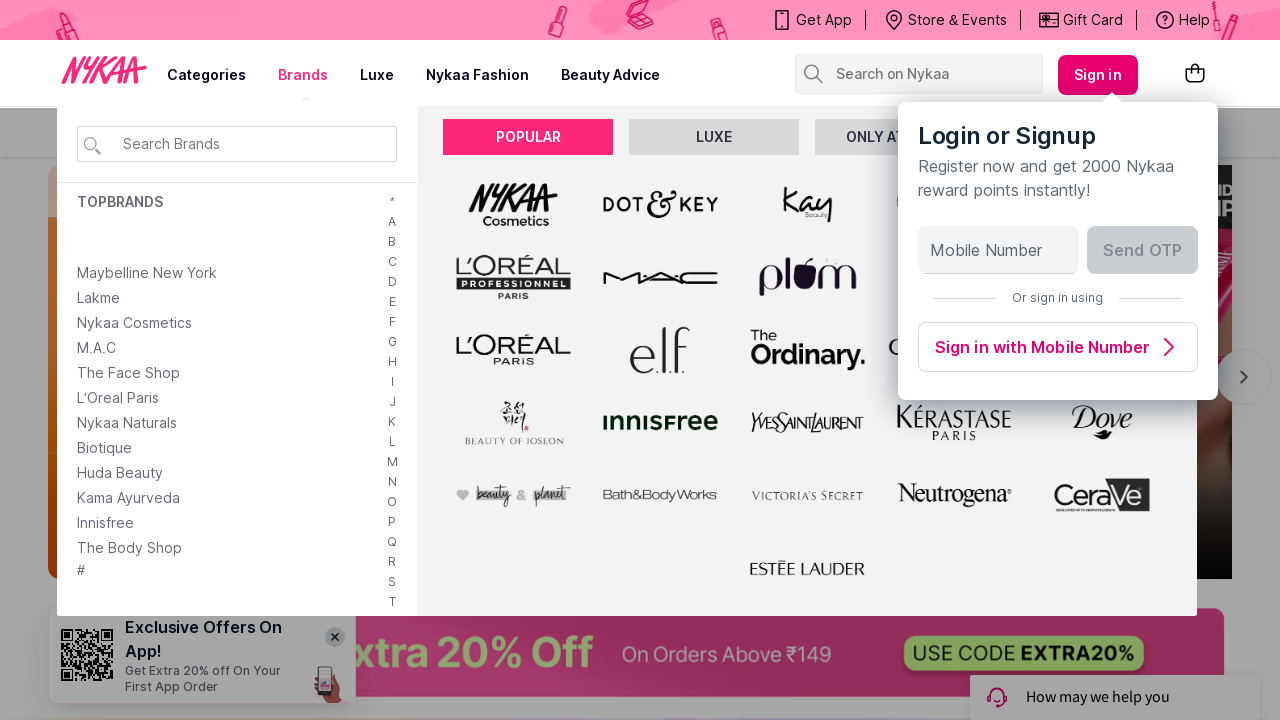

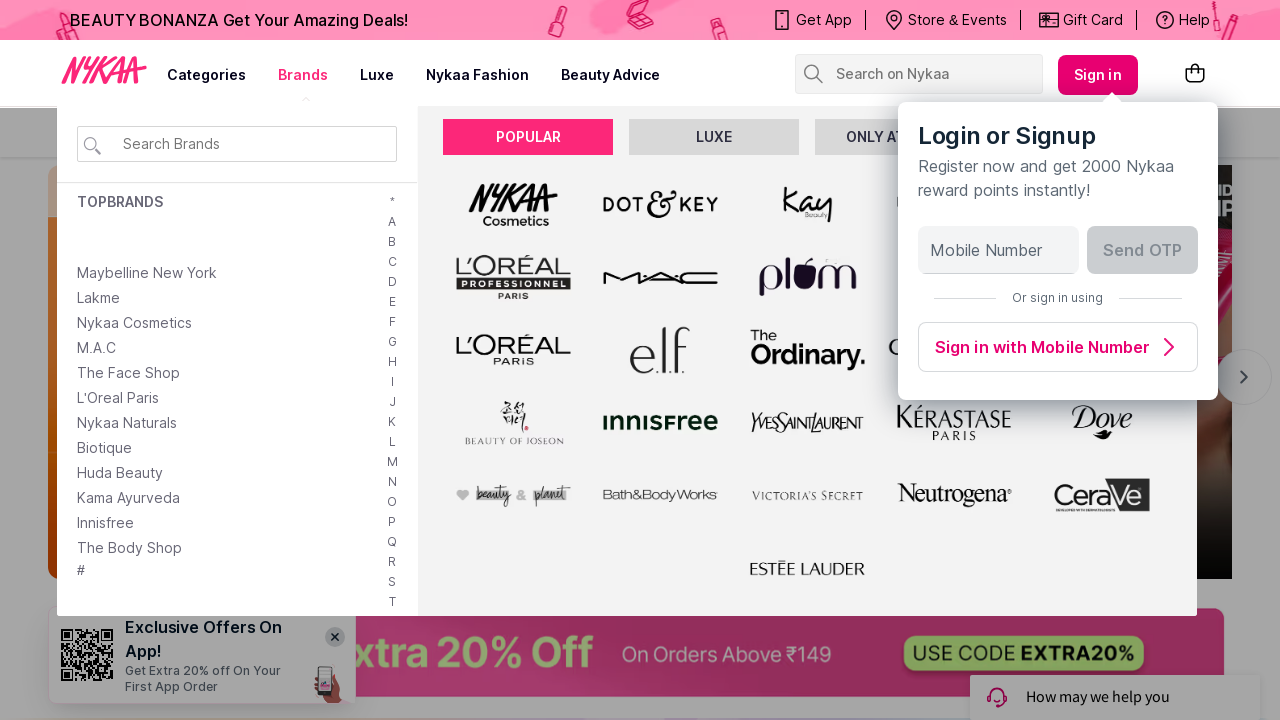